Tests nested iframe navigation by switching through parent and child frames and reading text content at each level

Starting URL: https://demoqa.com/nestedframes

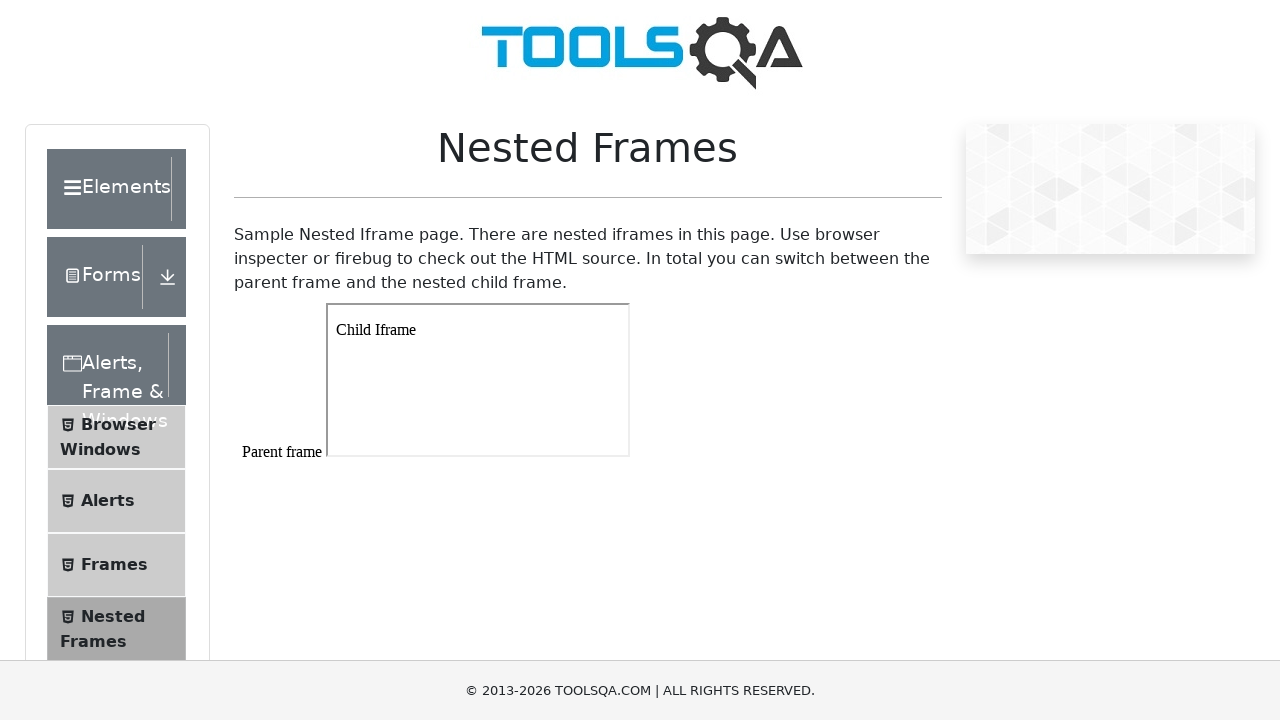

Navigated to nested frames test page
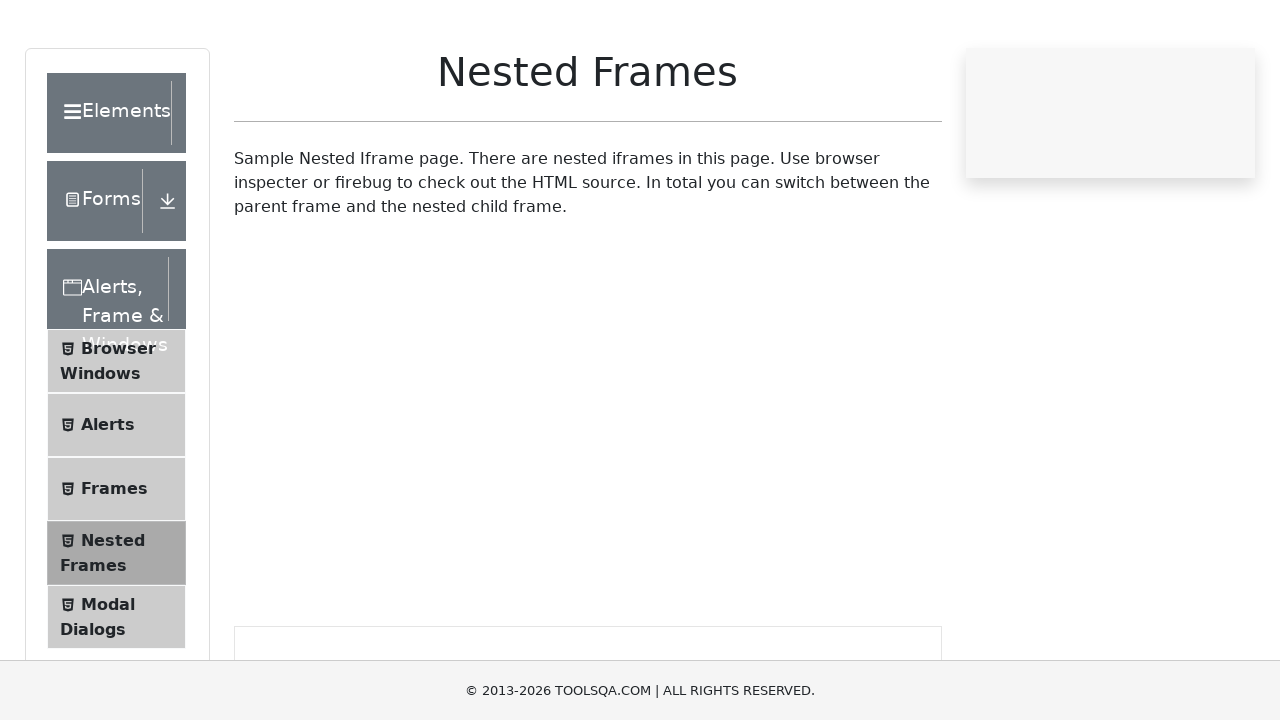

Accessed parent frame (frame1)
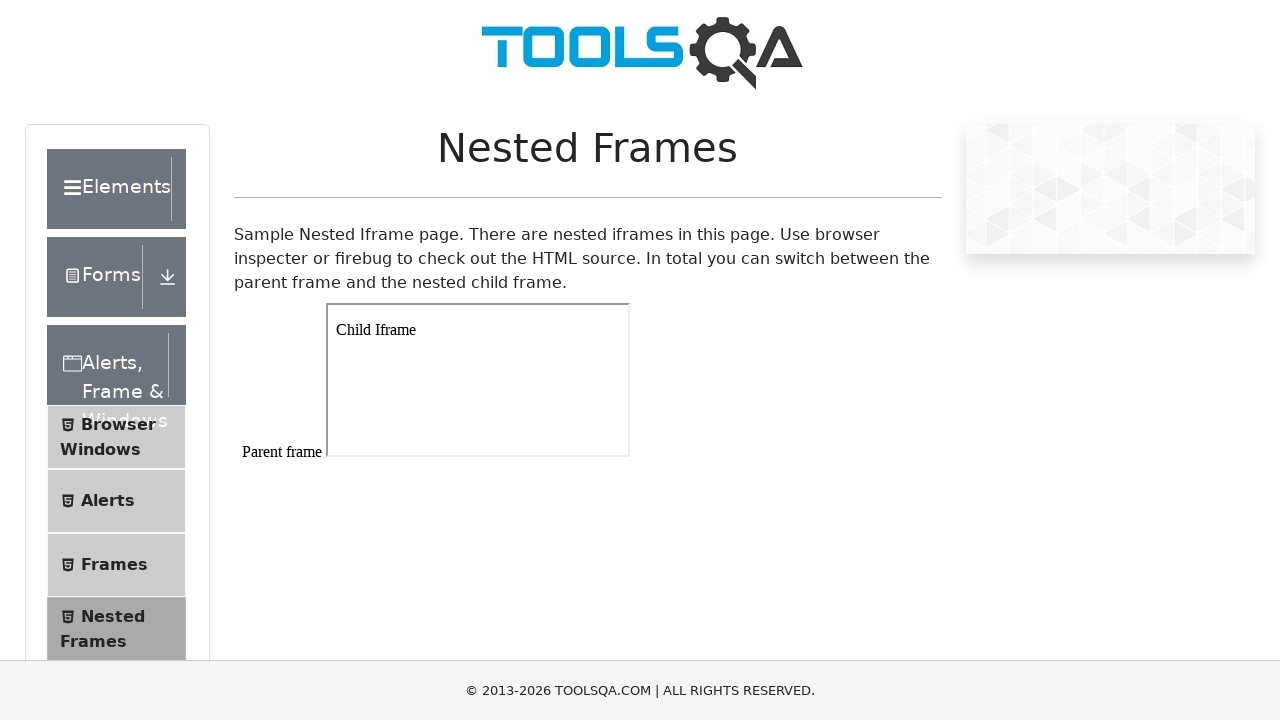

Retrieved child frames from parent frame
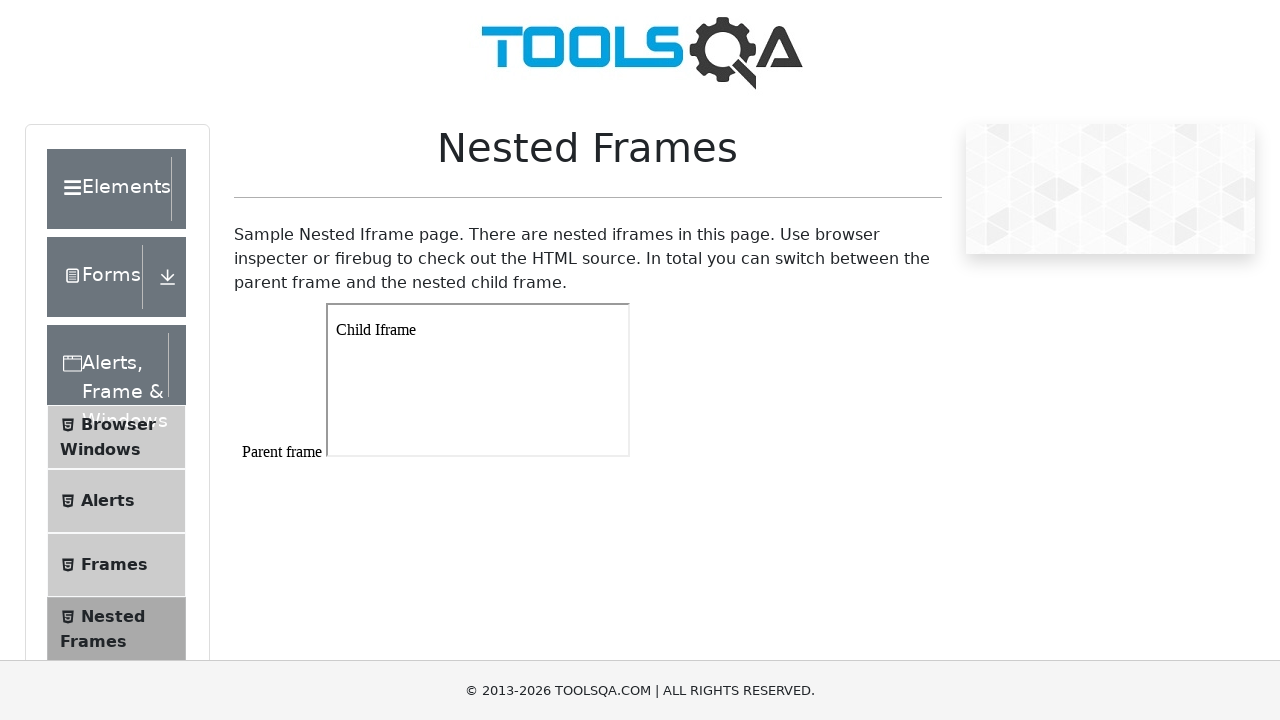

Selected first child frame
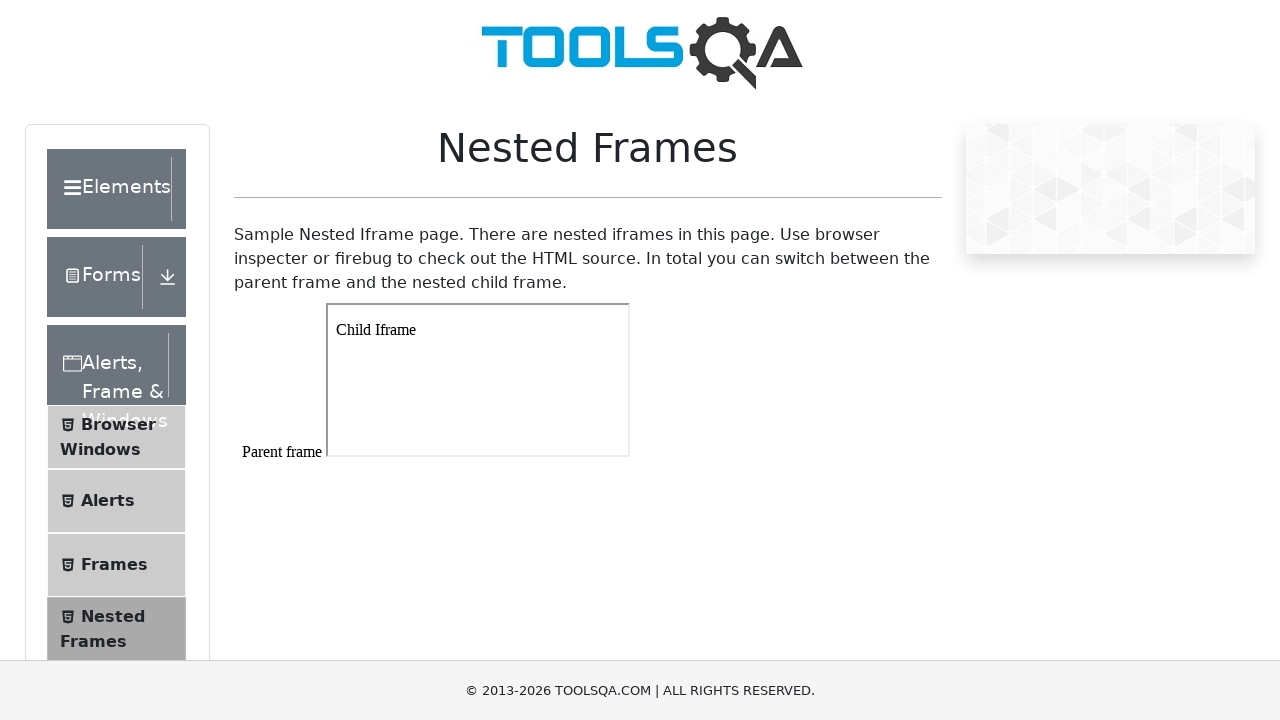

Retrieved text content from child frame: 'Child Iframe'
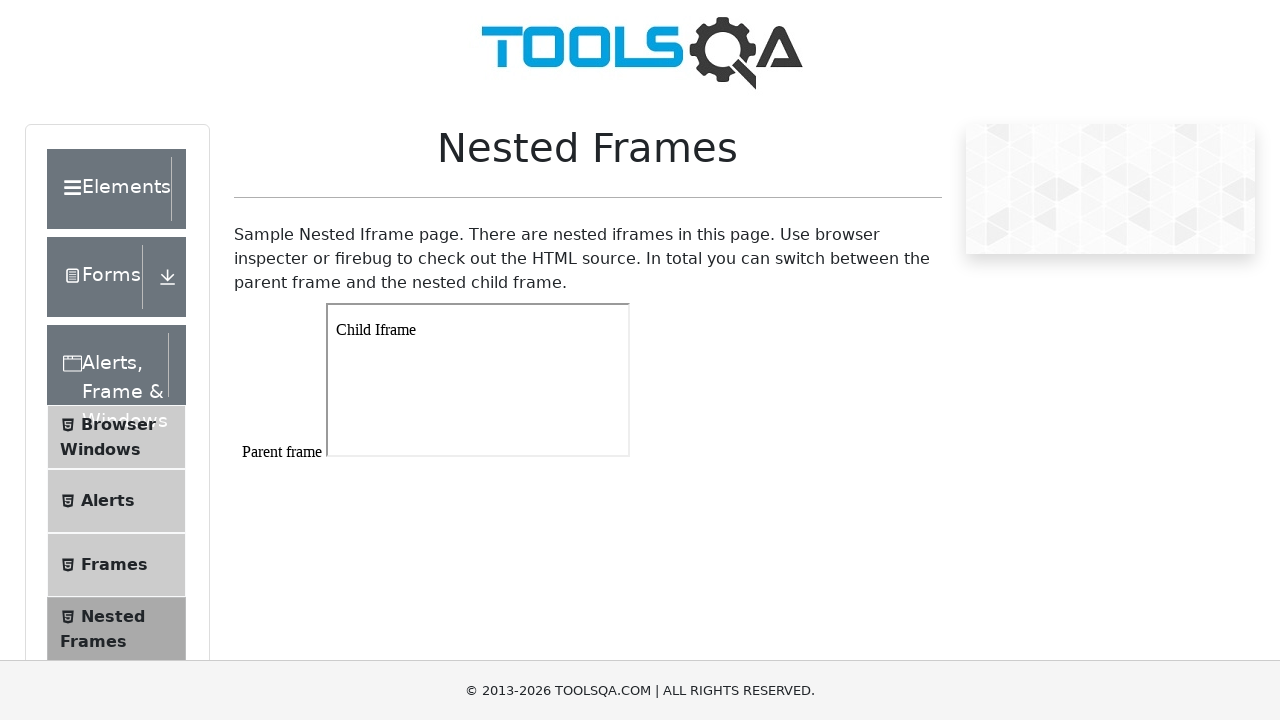

Retrieved text content from parent frame body
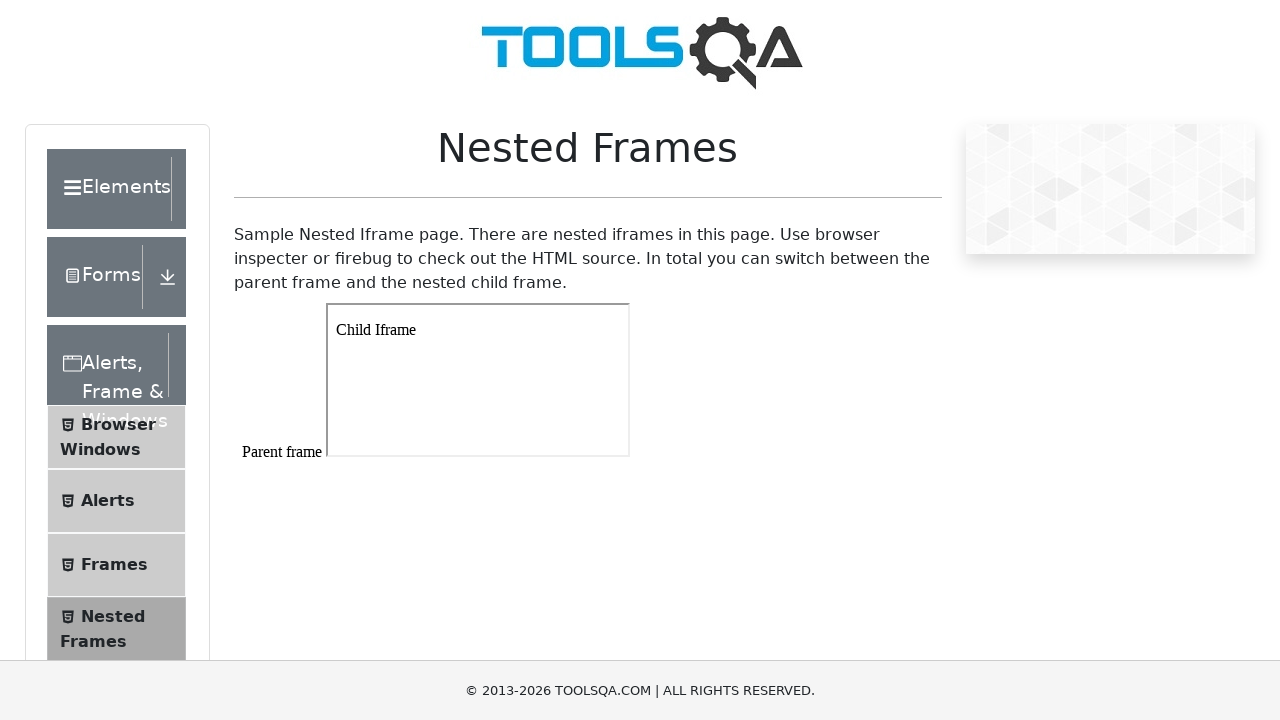

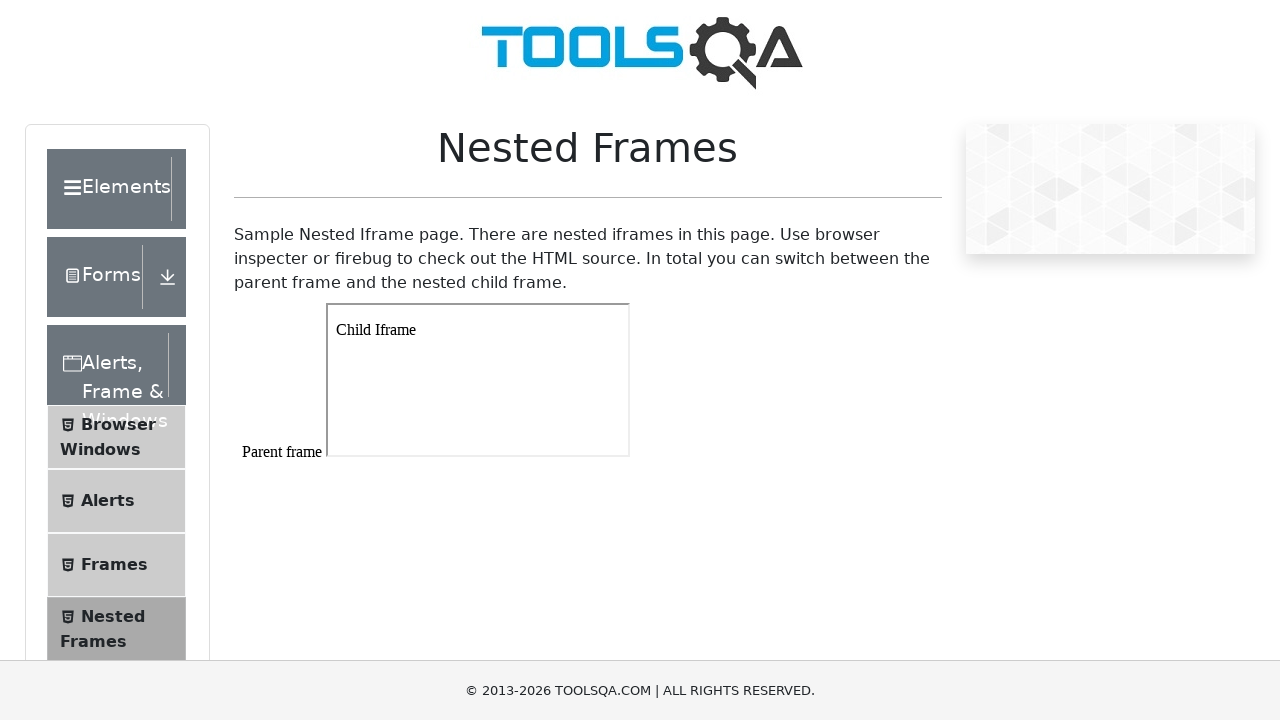